Tests Google Translate Ukrainian to Georgian translation by entering Ukrainian text and verifying the Georgian translation output

Starting URL: https://translate.google.com/?hl=uk&sl=uk&tl=ka&op=translate

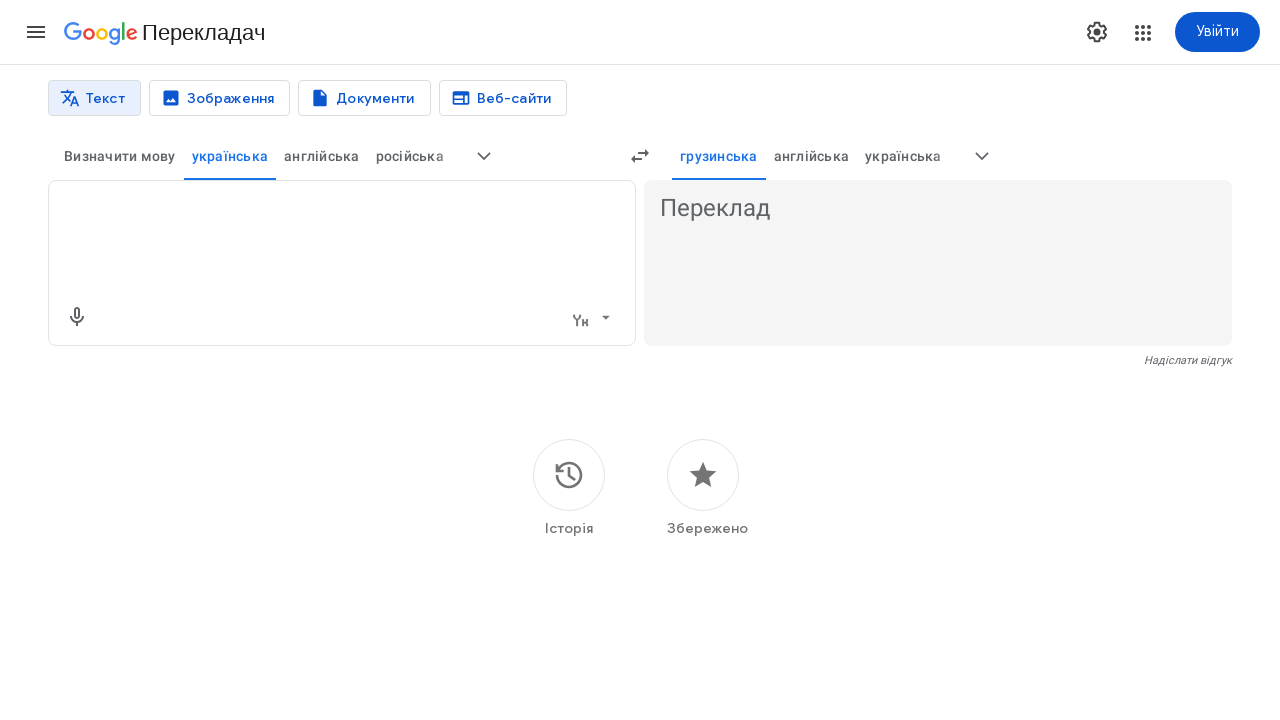

Filled translation input textarea with Ukrainian text 'Я люблю тестування' on textarea
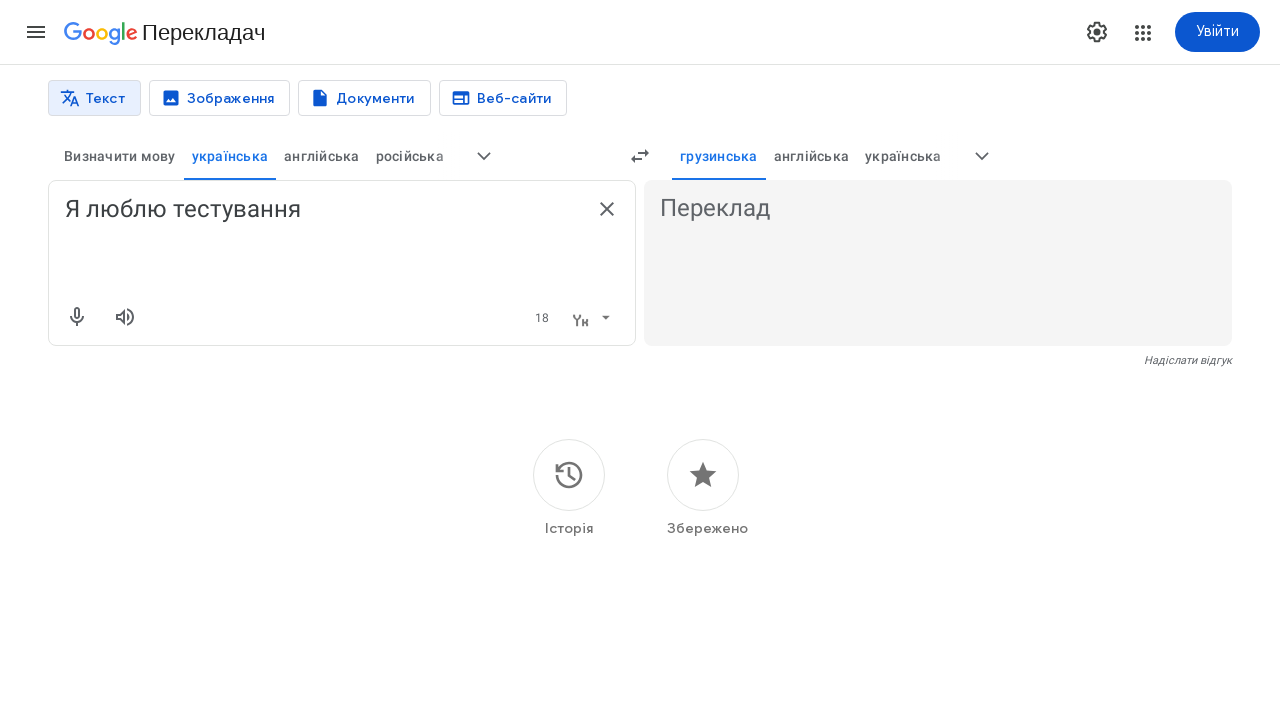

Pressed Enter to submit translation request on textarea
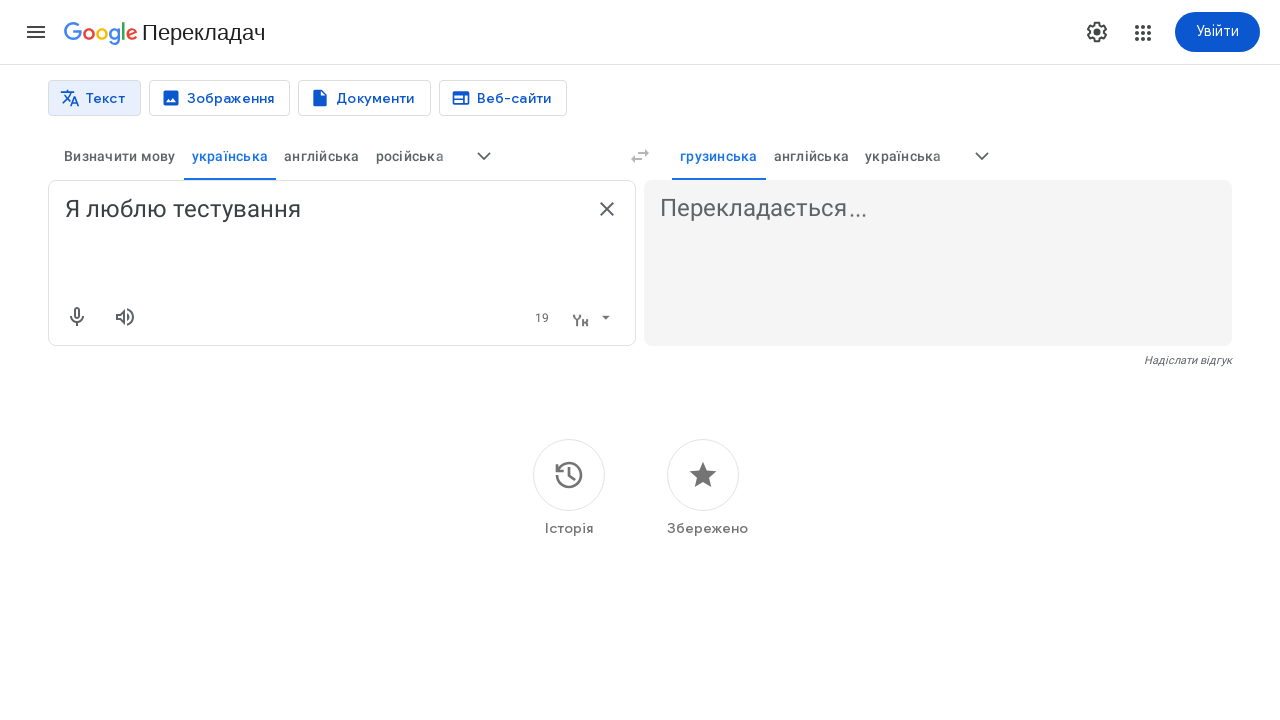

Translation output appeared on page
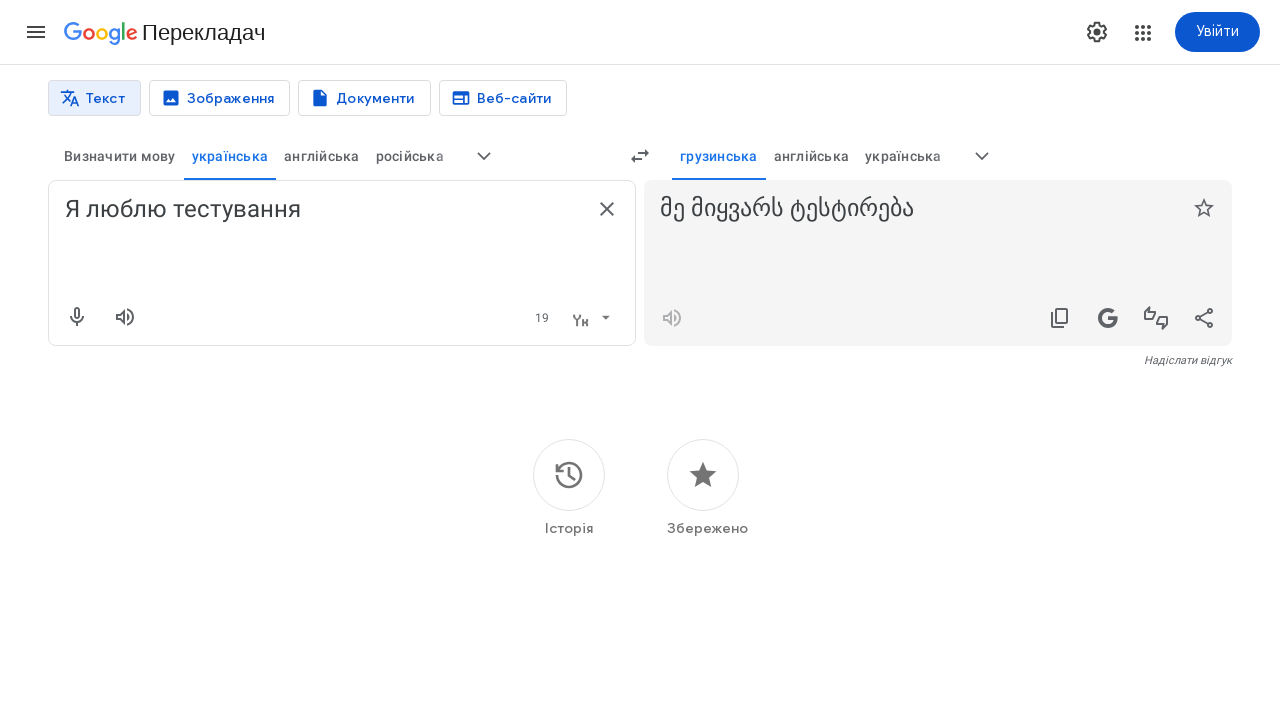

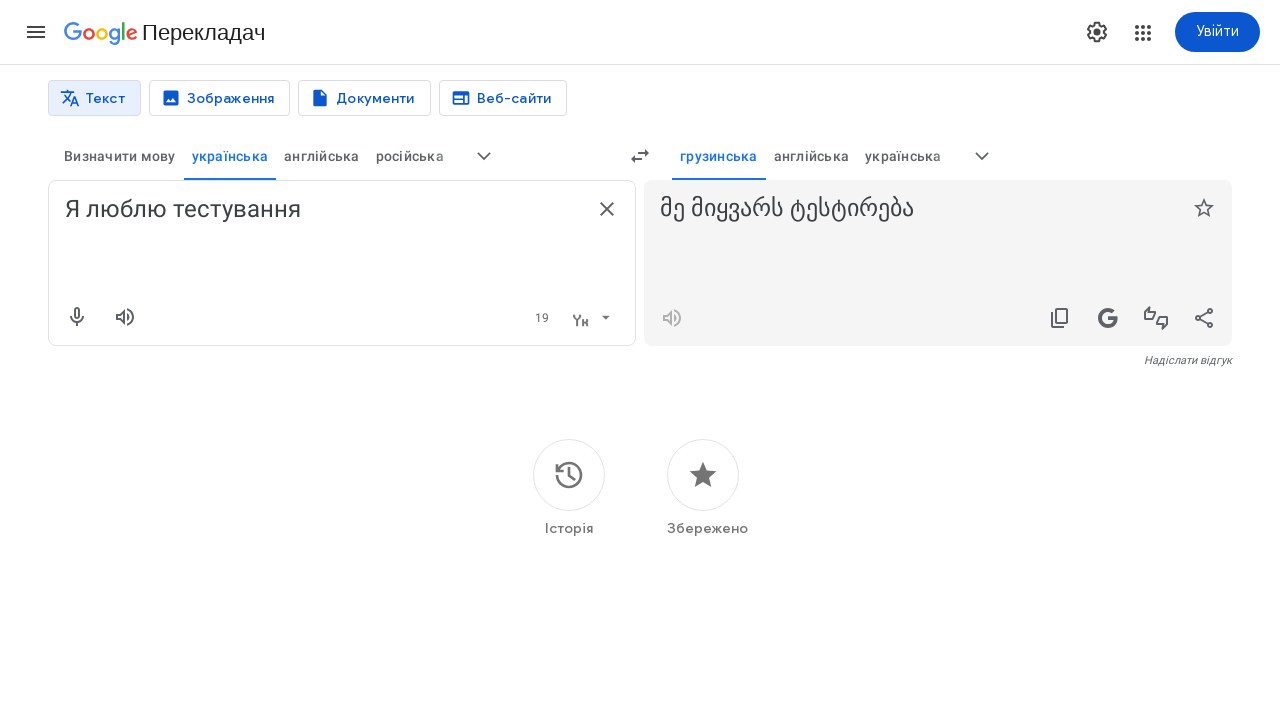